Tests XPath locator strategies by locating buttons in the header using following-sibling and parent axis selectors on an automation practice page

Starting URL: https://rahulshettyacademy.com/AutomationPractice/

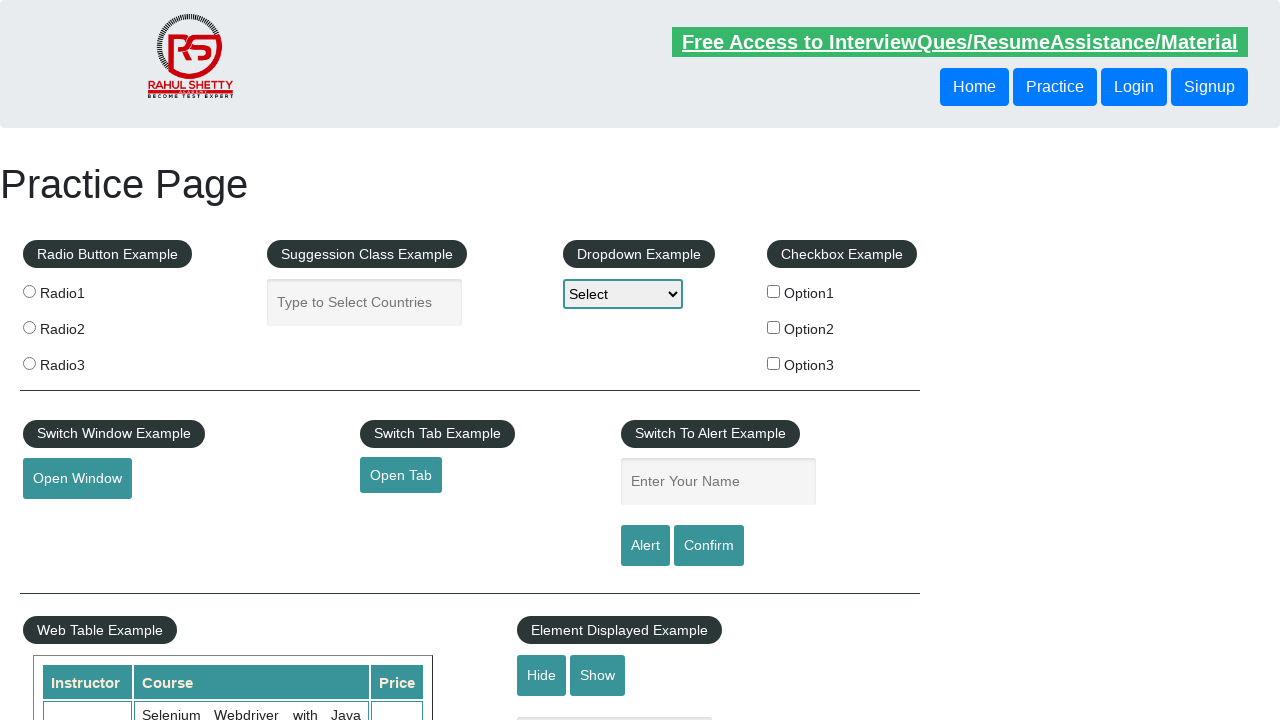

Located button using following-sibling XPath axis
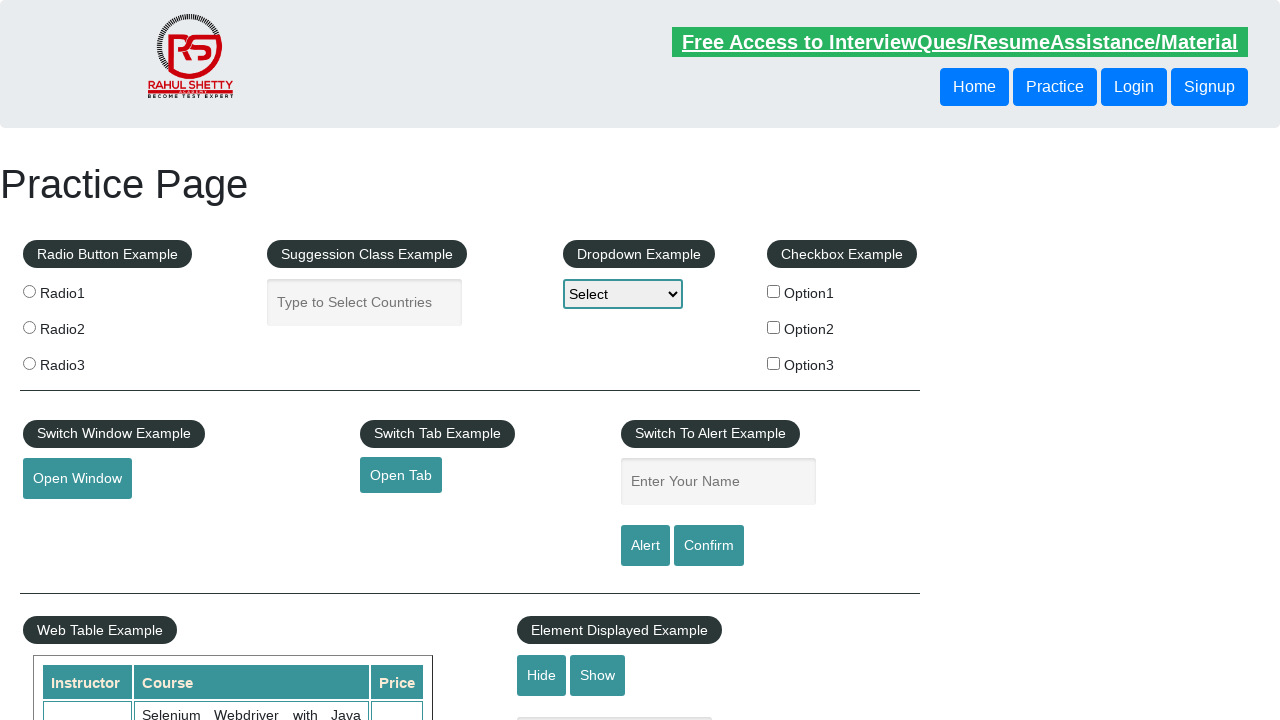

Verified first button is visible using following-sibling selector
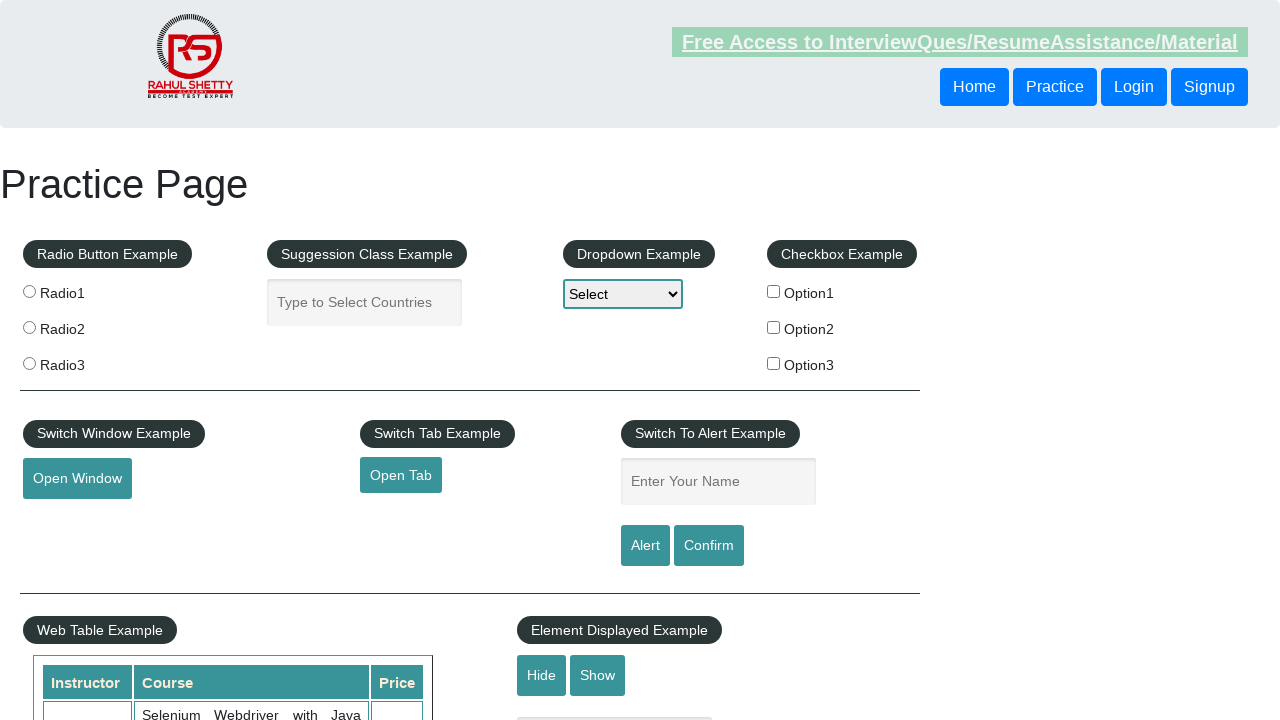

Located button using parent XPath axis
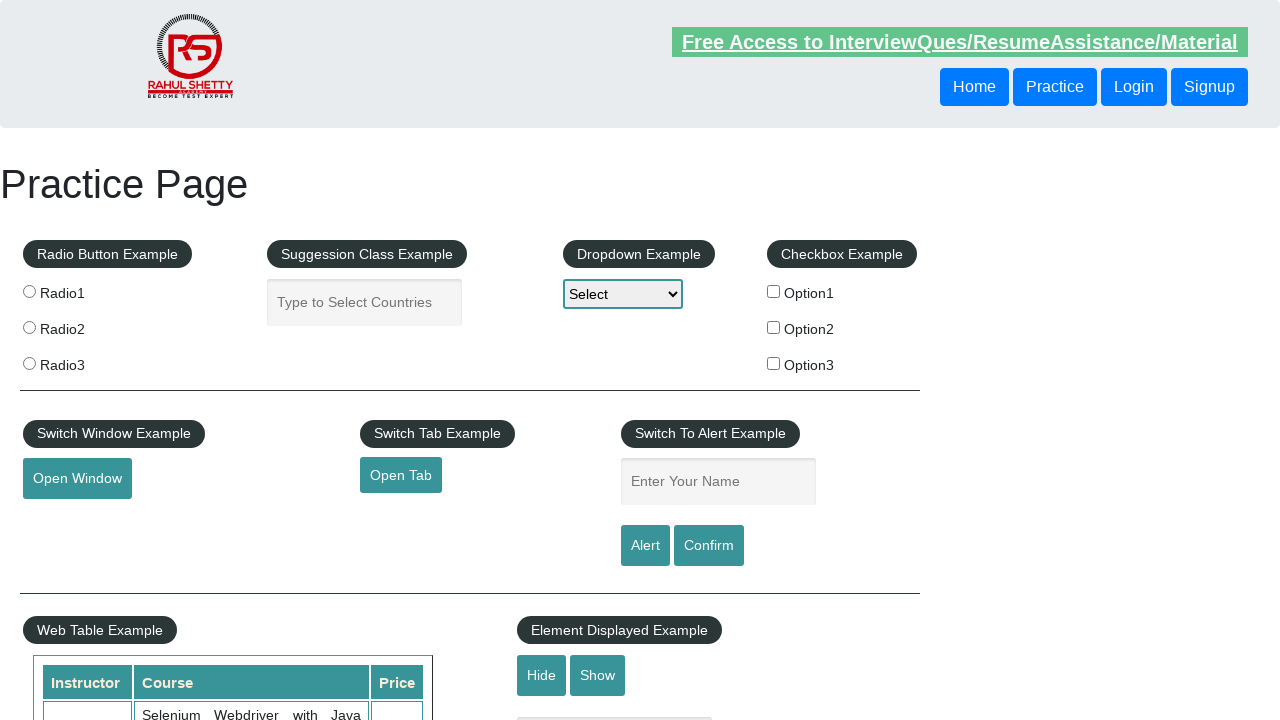

Verified second button is visible using parent axis selector
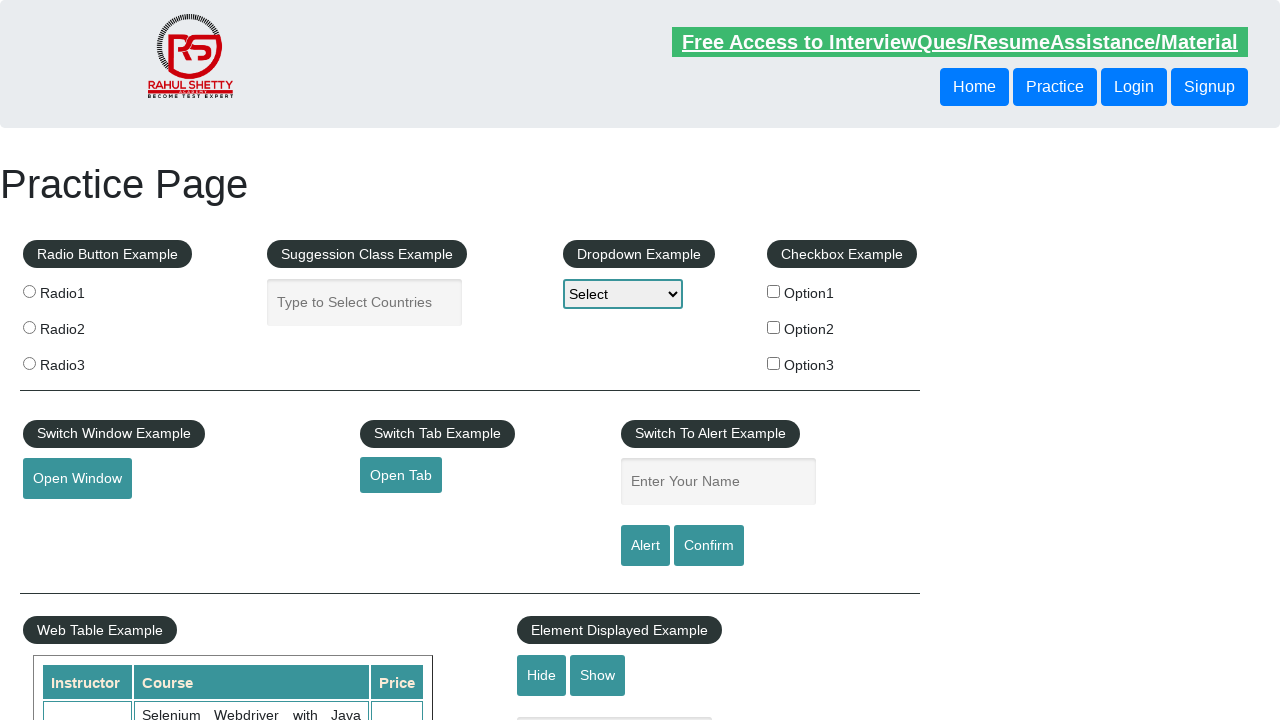

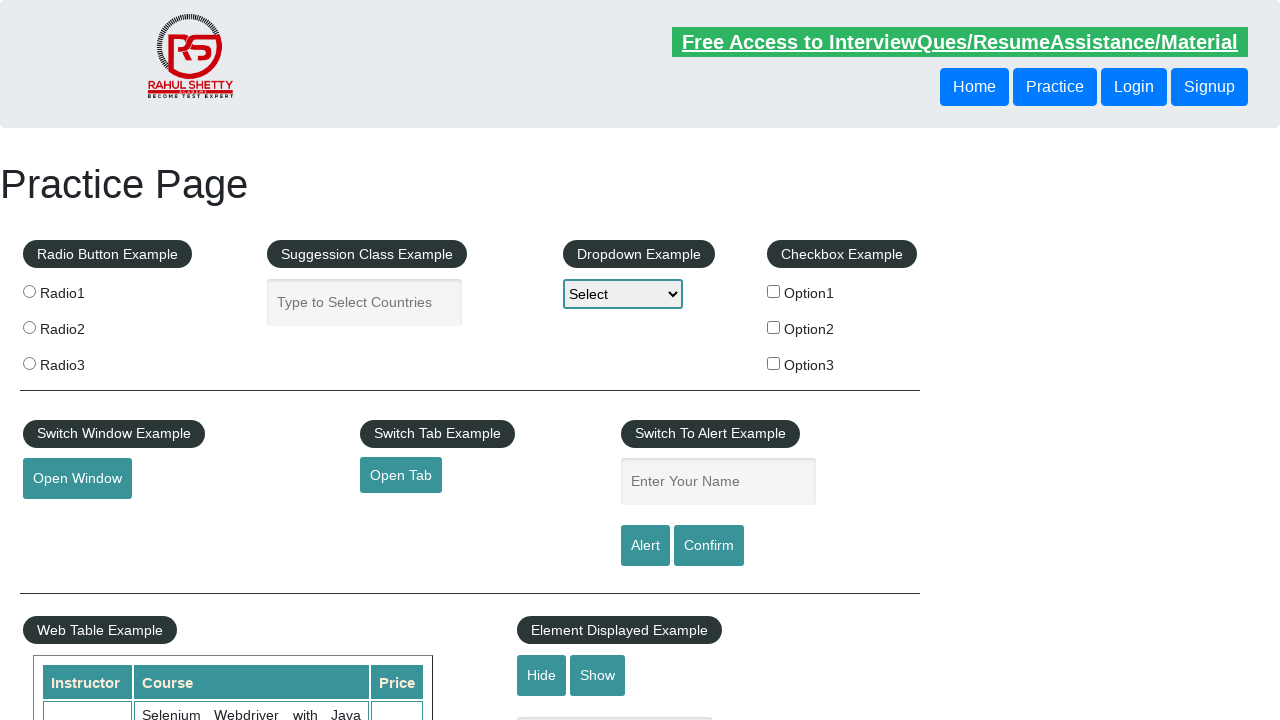